Tests dynamic content loading by clicking a start button and waiting for hidden content to become visible

Starting URL: https://the-internet.herokuapp.com/dynamic_loading/1

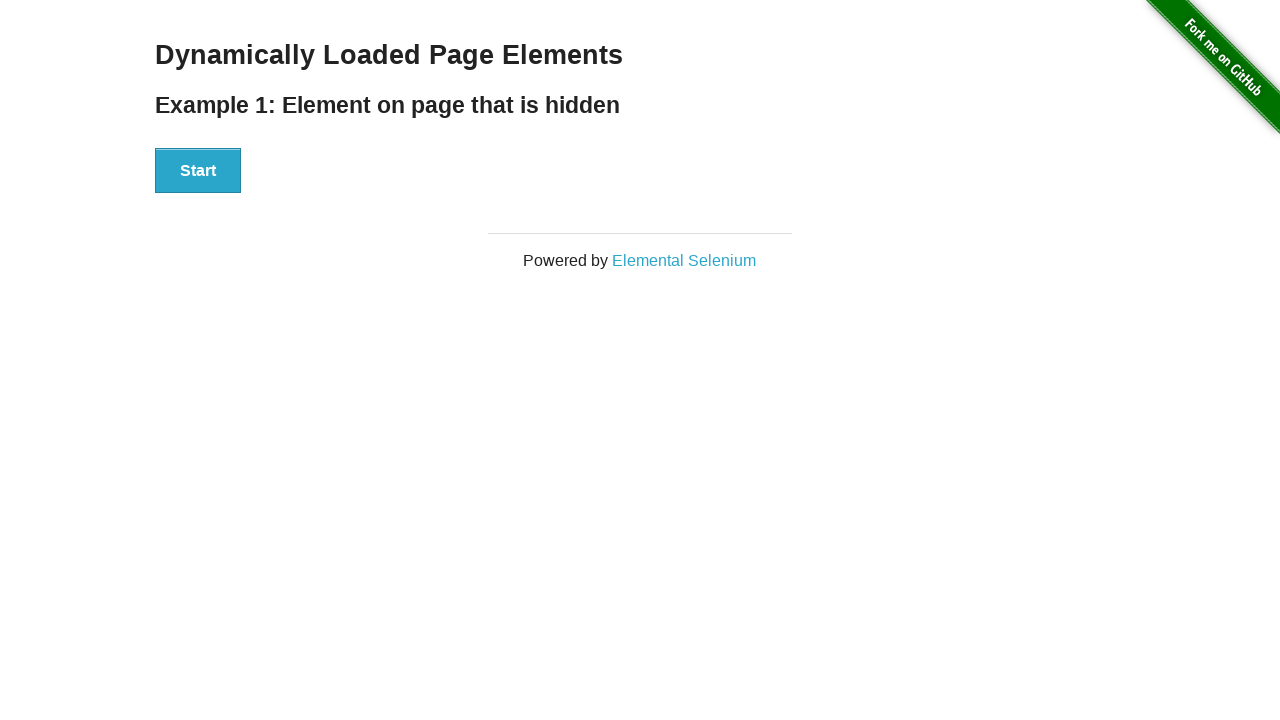

Clicked Start button to trigger dynamic content loading at (198, 171) on xpath=//button[text()='Start']
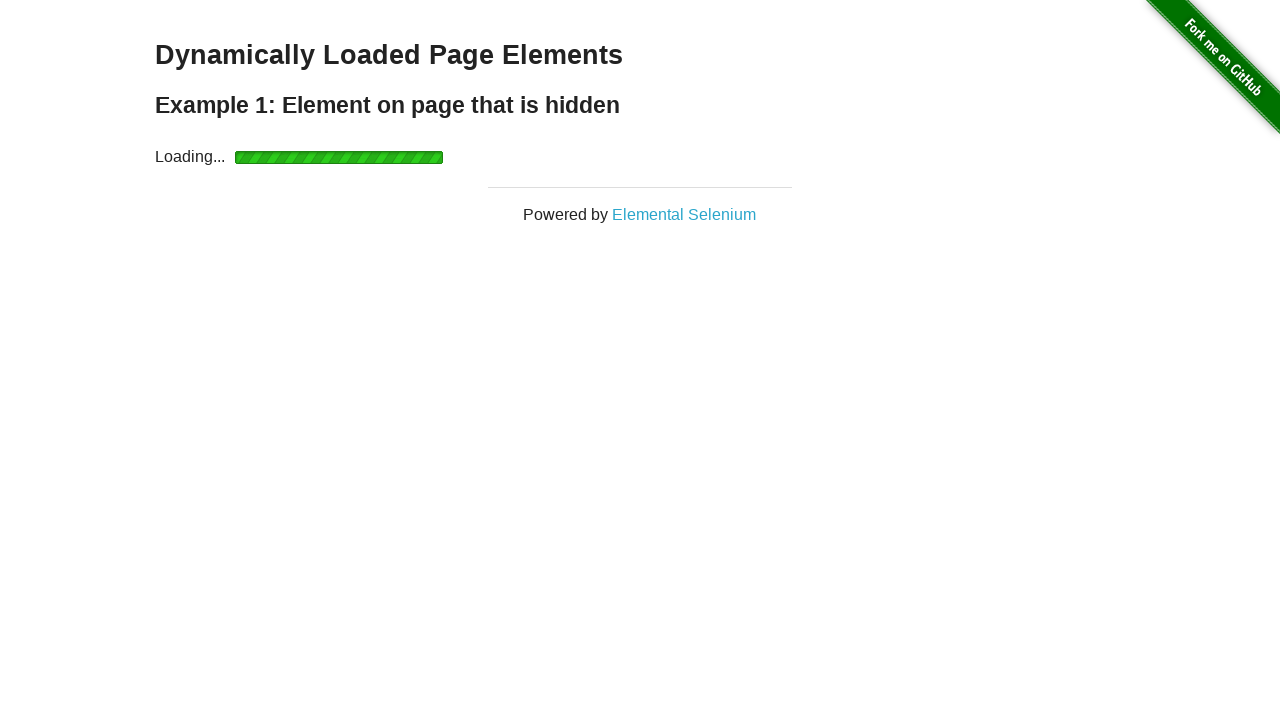

Dynamically loaded element became visible
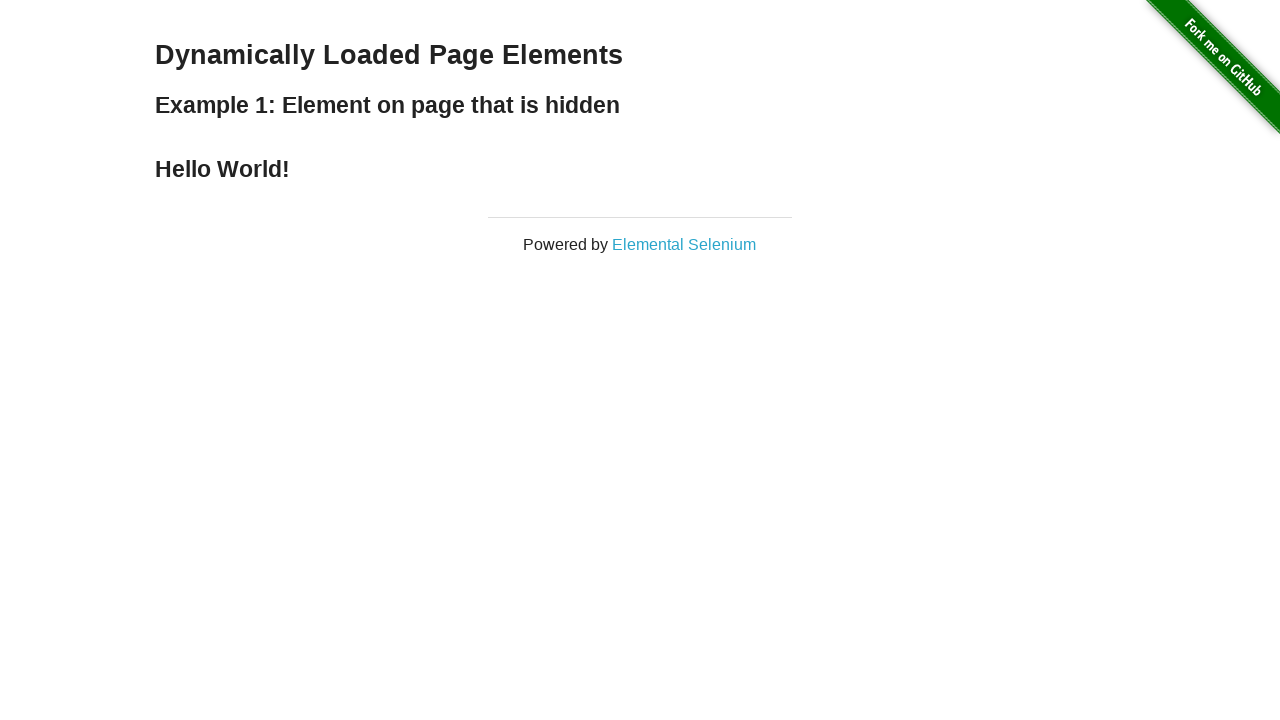

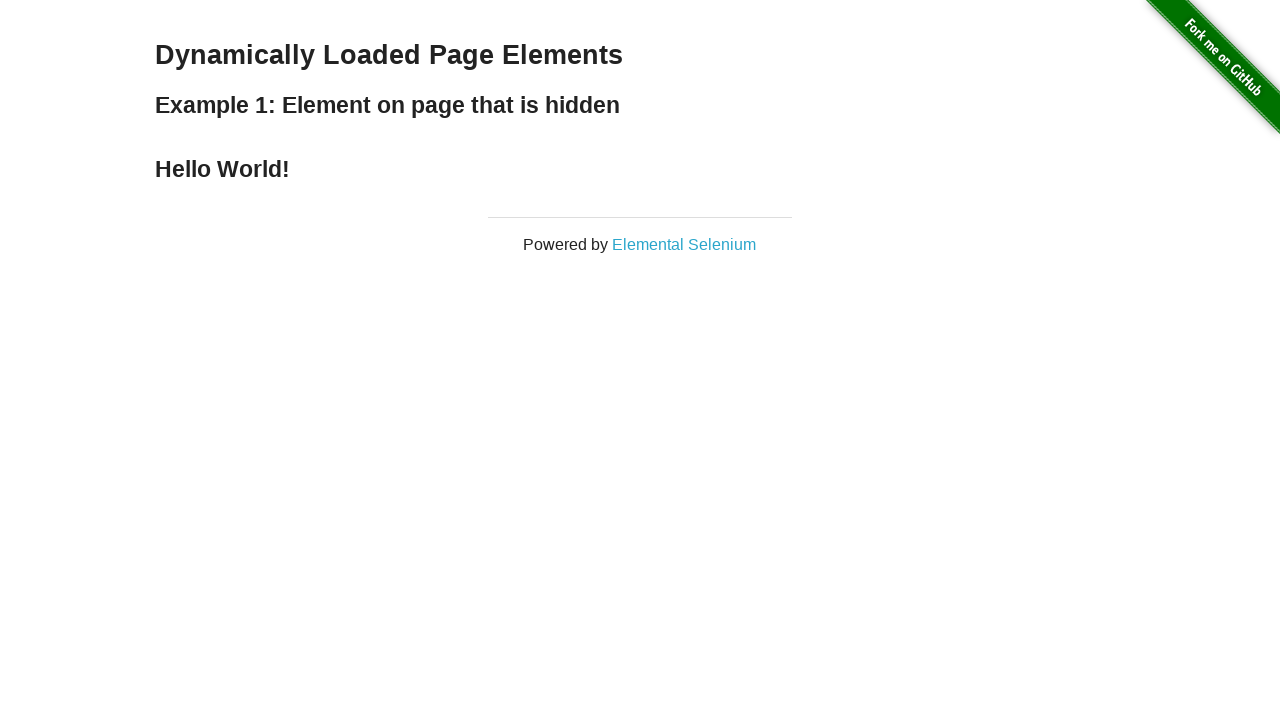